Tests multiple select dropdown functionality by selecting all options, verifying selections, then deselecting all

Starting URL: https://practice.cydeo.com/dropdown

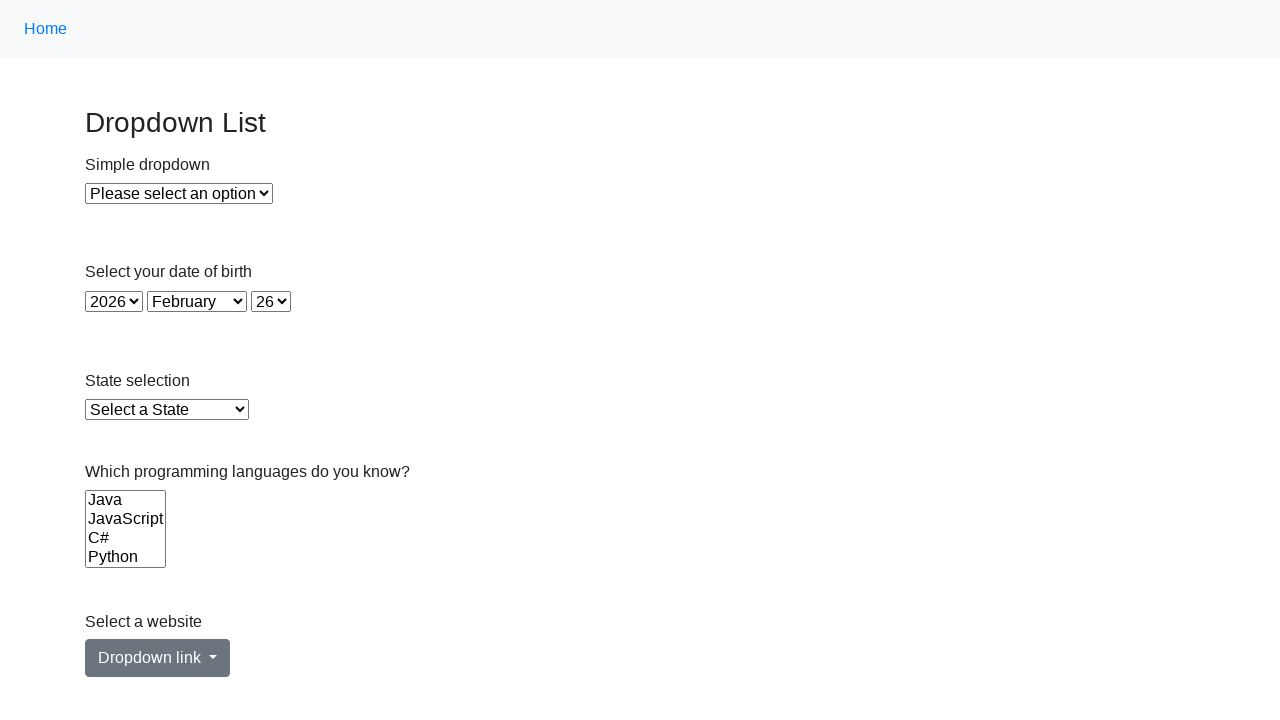

Located the multiple select dropdown for Languages
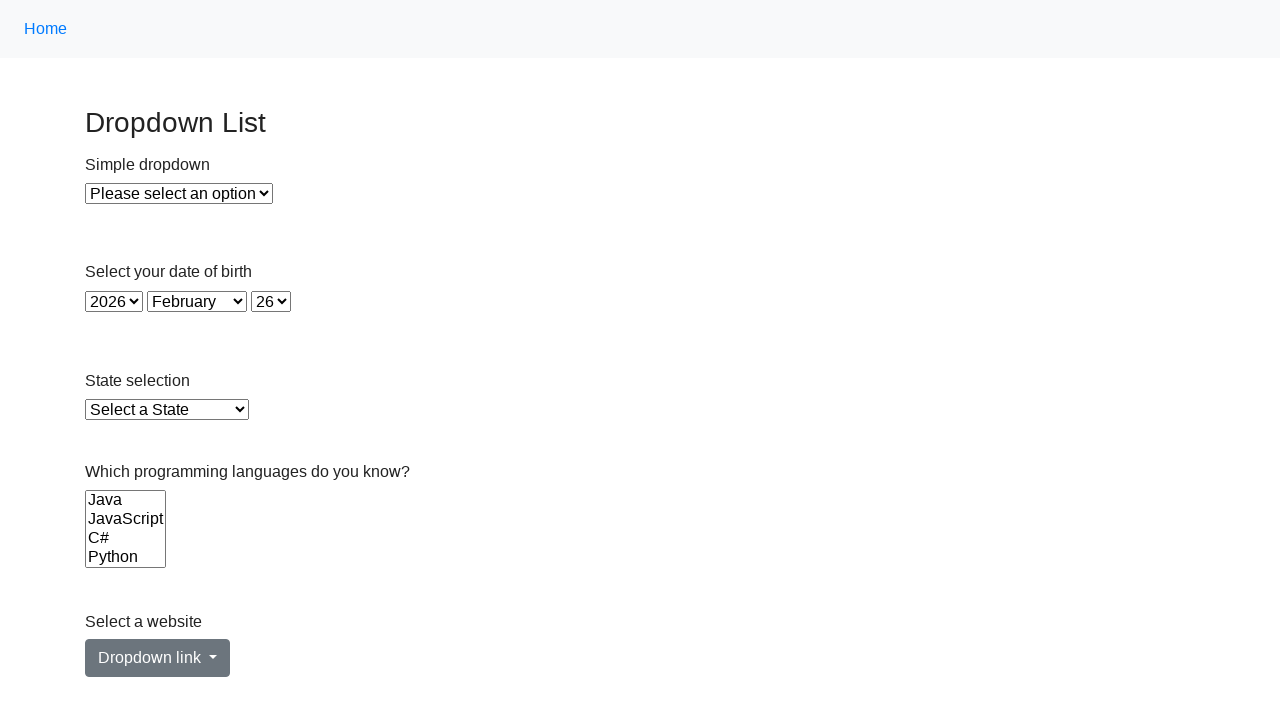

Retrieved all options from the dropdown
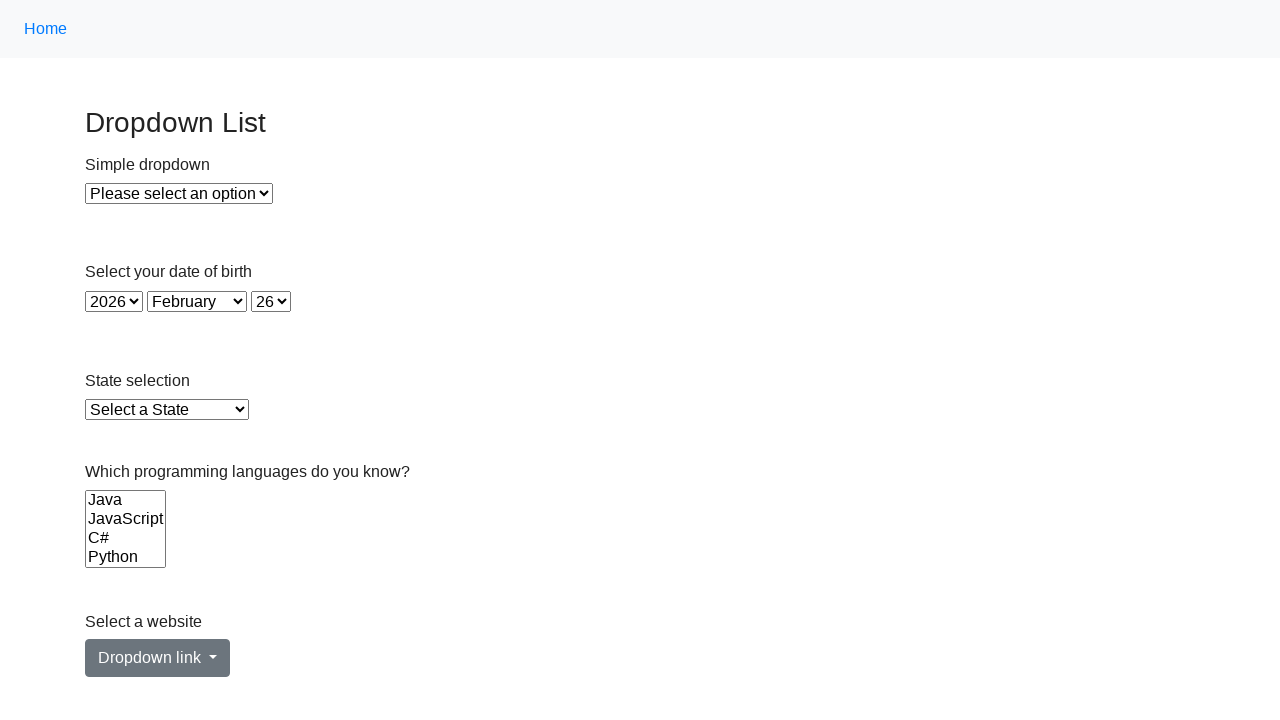

Selected option at index 0 on select[name='Languages']
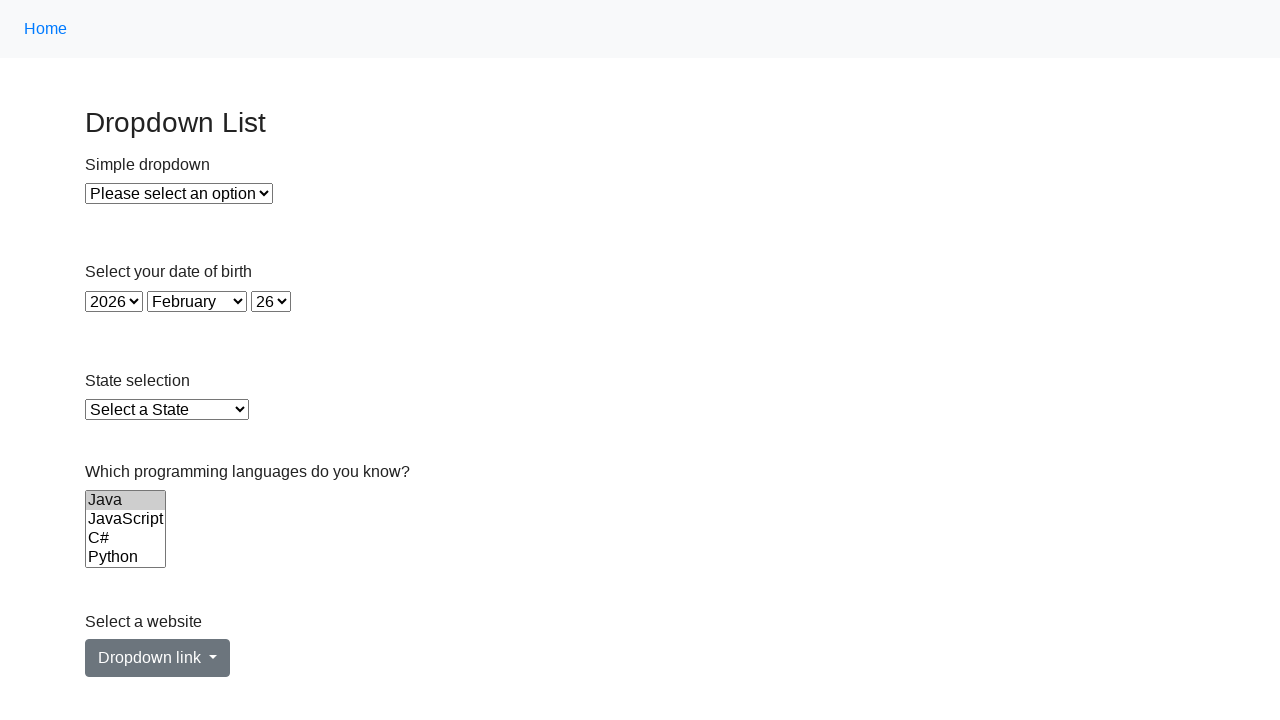

Selected option at index 1 on select[name='Languages']
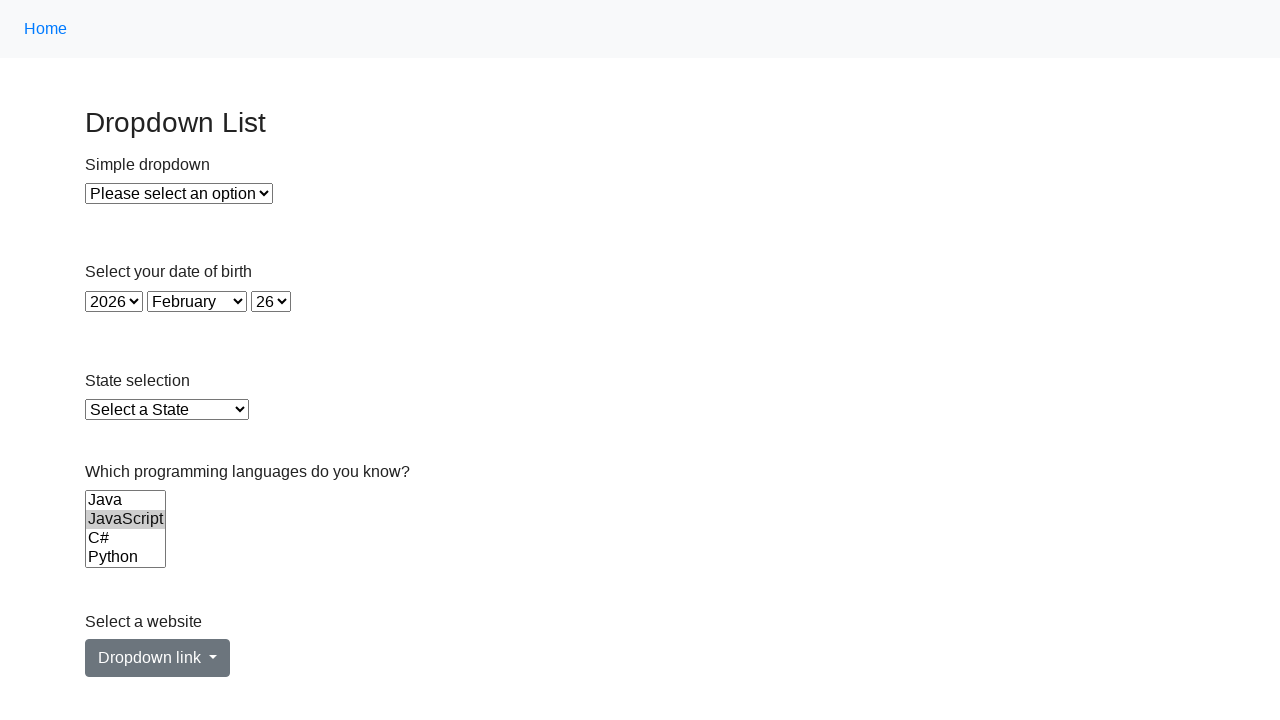

Selected option at index 2 on select[name='Languages']
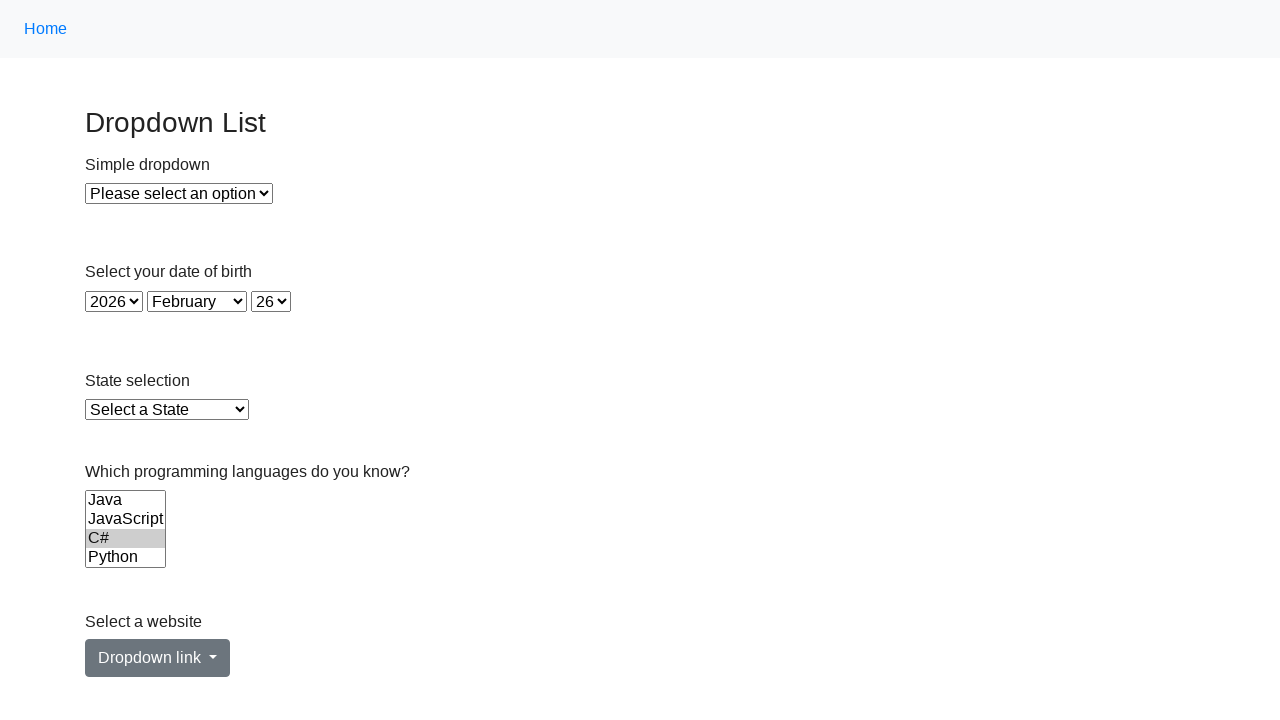

Selected option at index 3 on select[name='Languages']
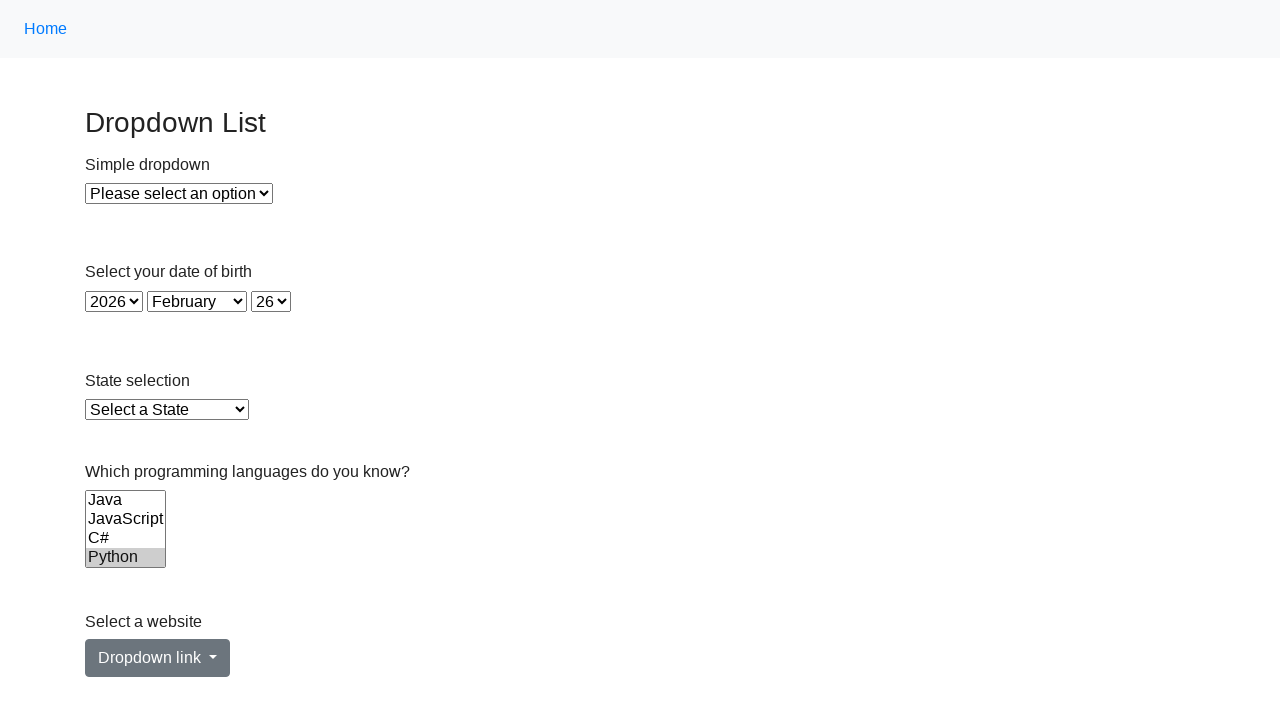

Selected option at index 4 on select[name='Languages']
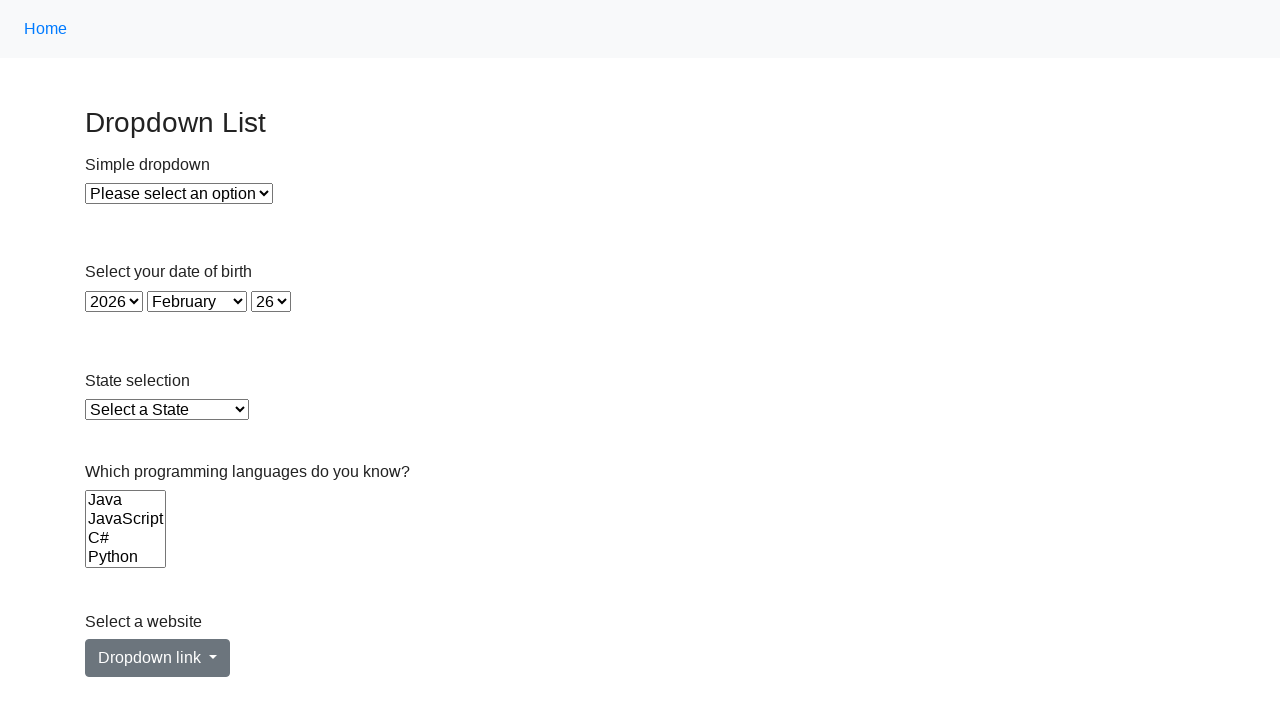

Selected option at index 5 on select[name='Languages']
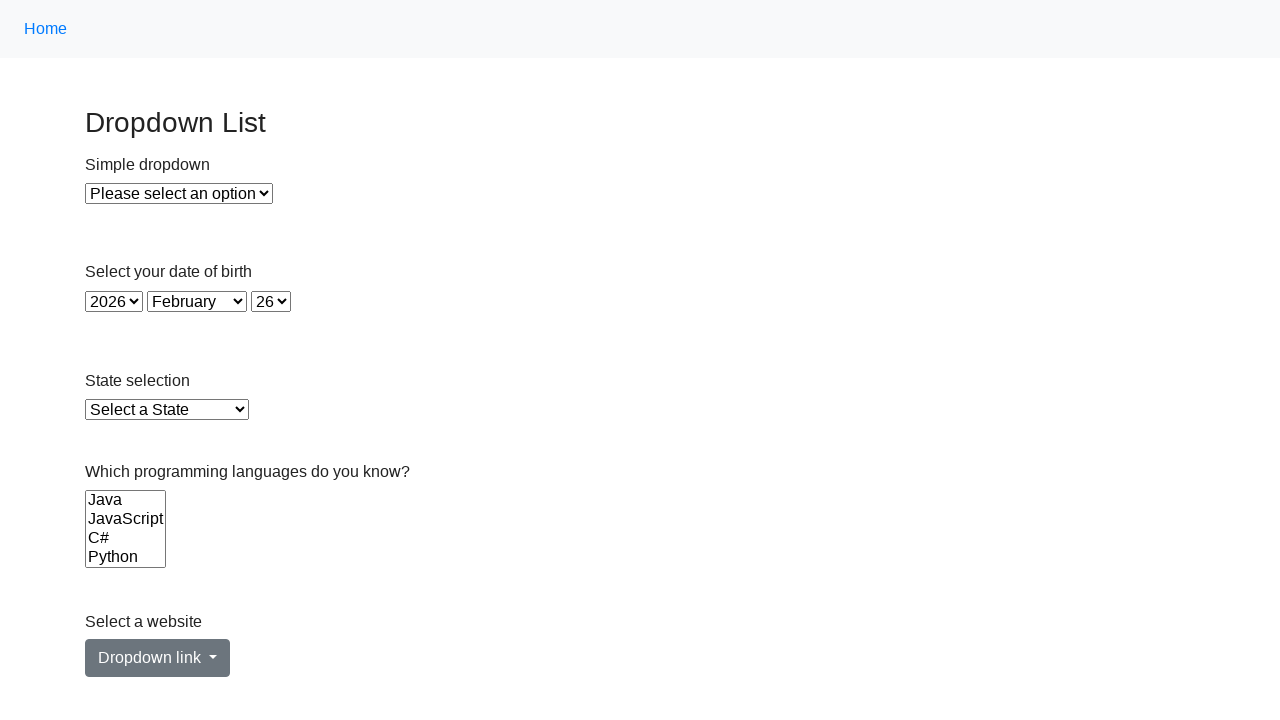

Retrieved all selected option values from the dropdown
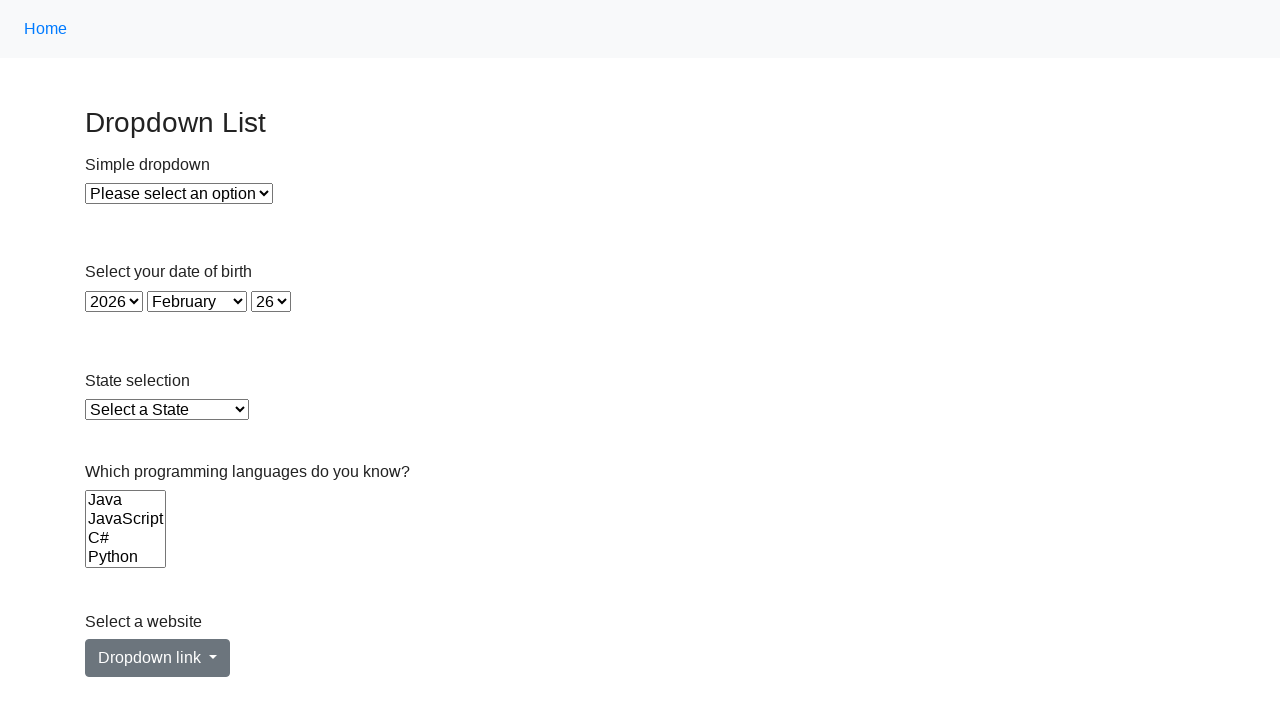

Deselected all options by setting selectedIndex to -1
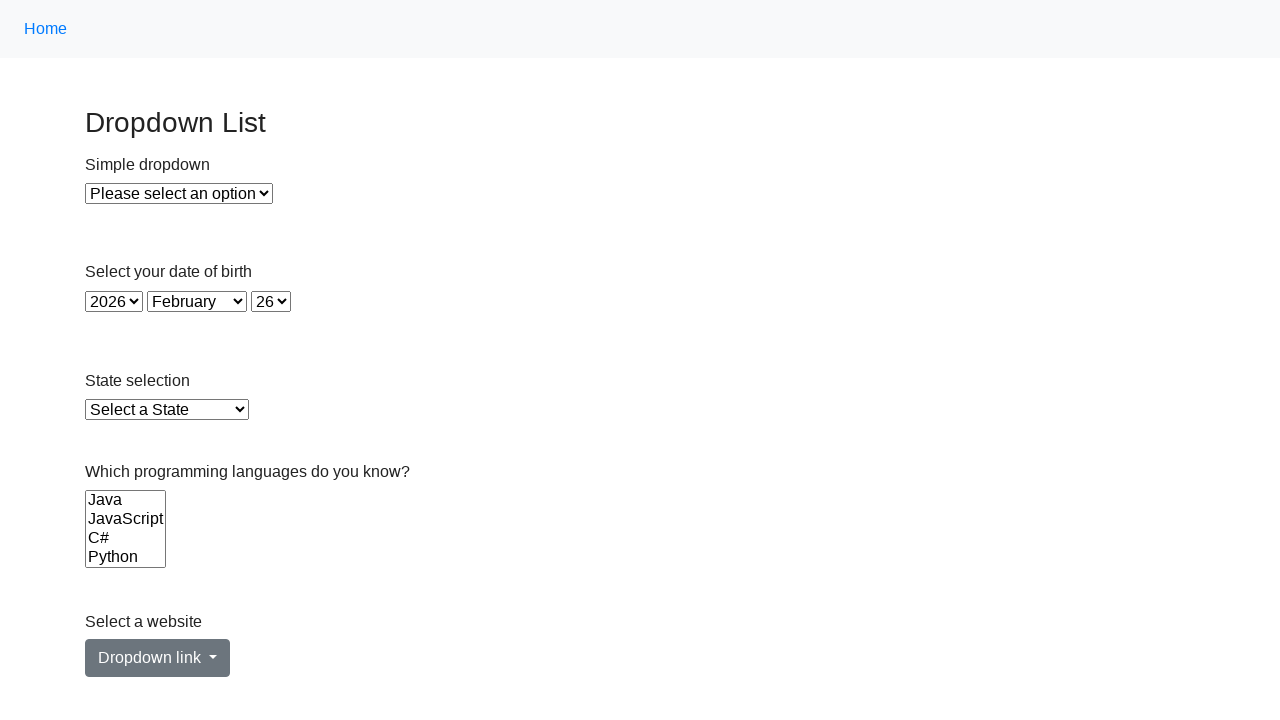

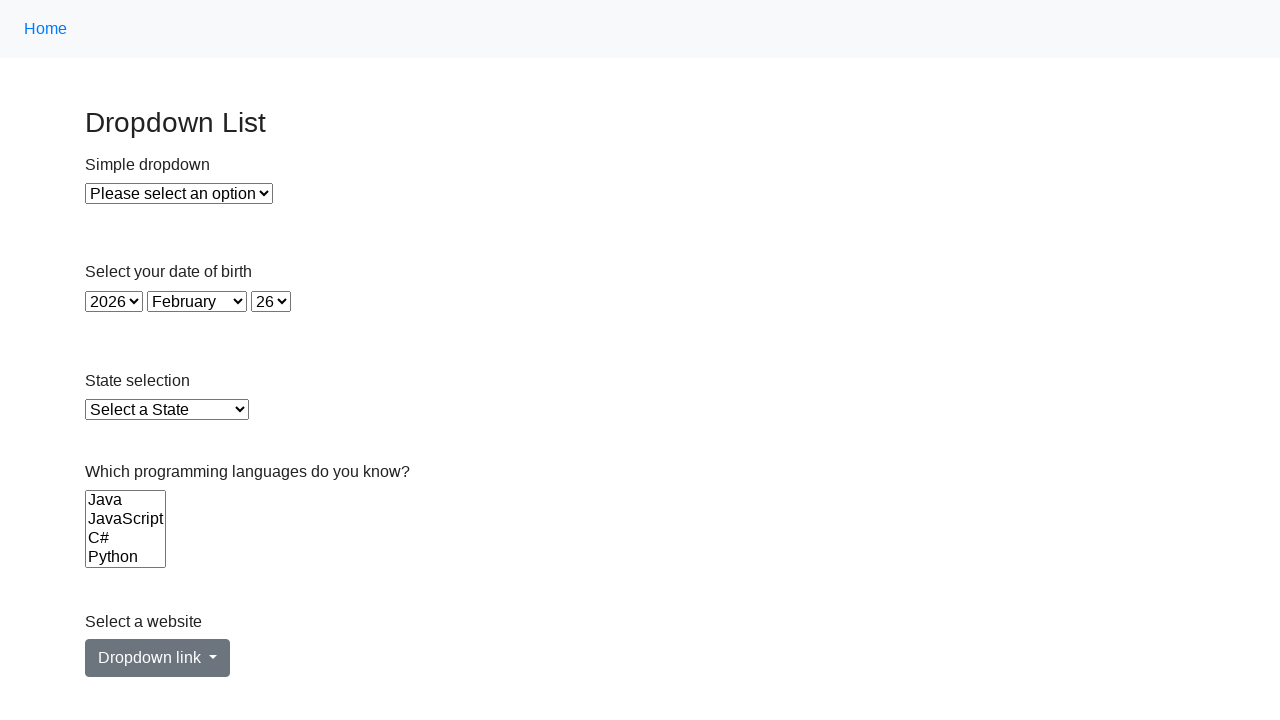